Tests train search functionality on erail.in by entering departure and arrival stations, disabling date selection, and retrieving train information

Starting URL: https://erail.in/

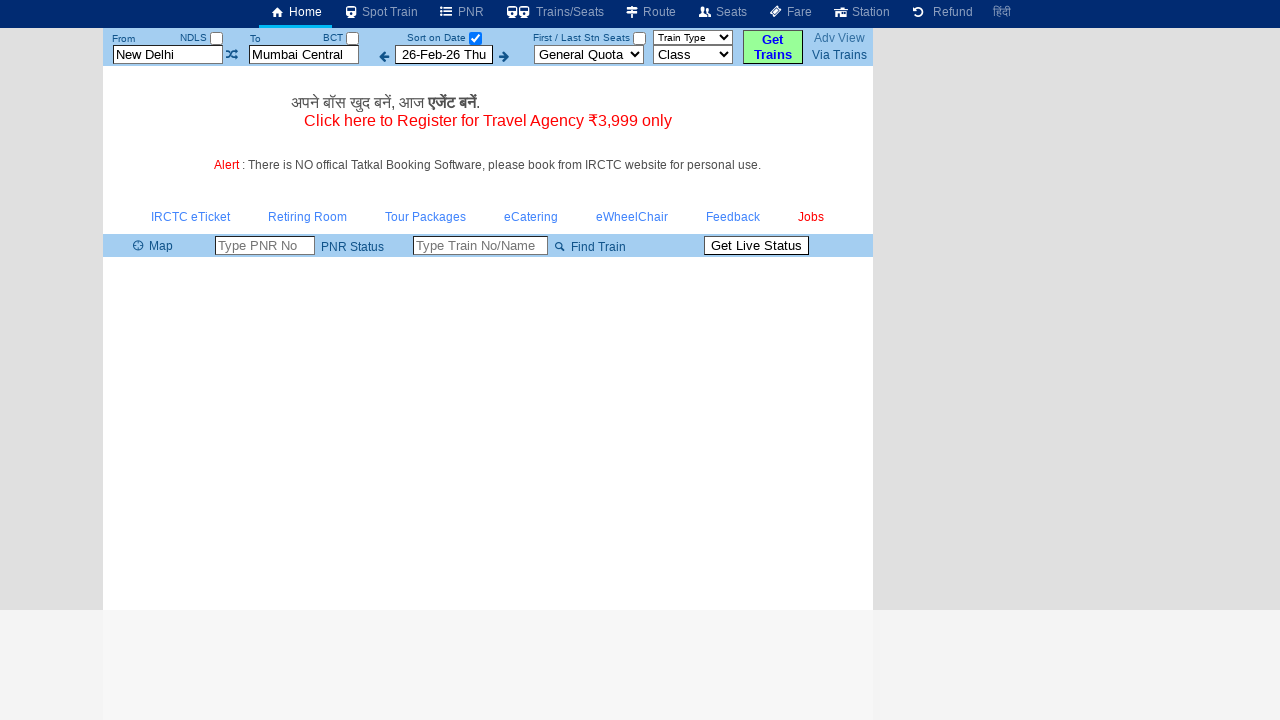

Cleared departure station field on #txtStationFrom
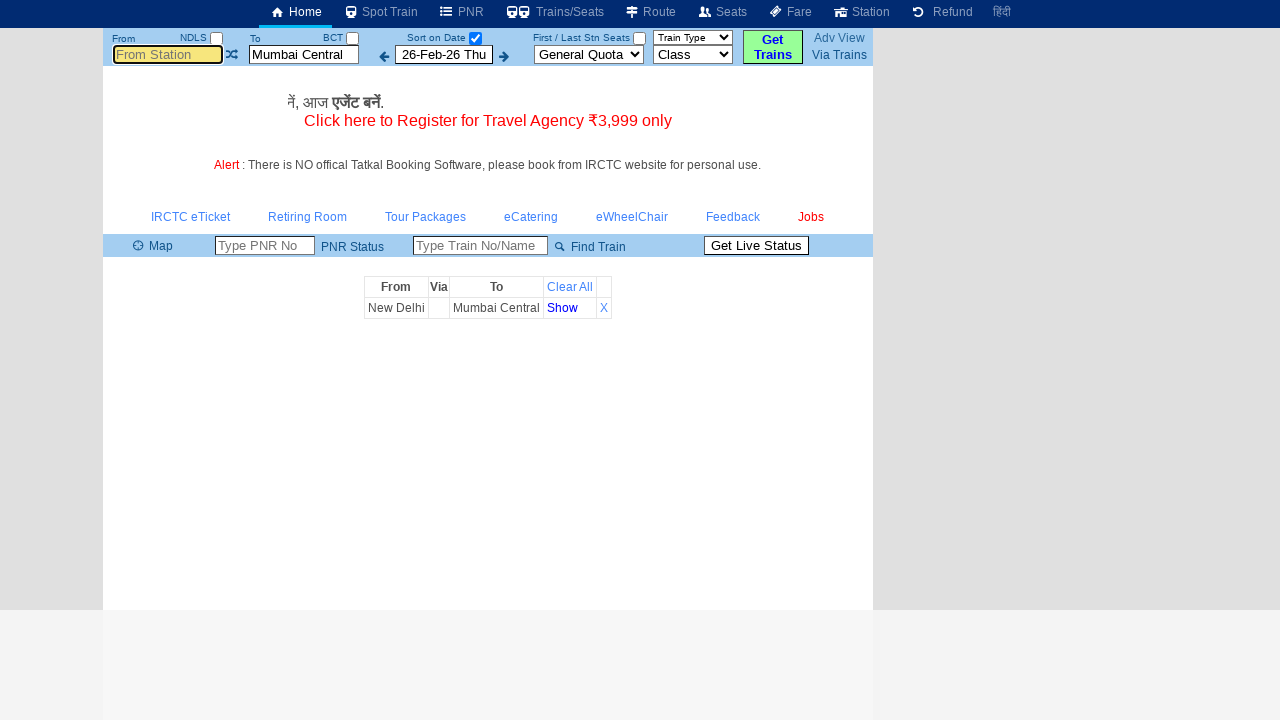

Entered 'MAS' as departure station on #txtStationFrom
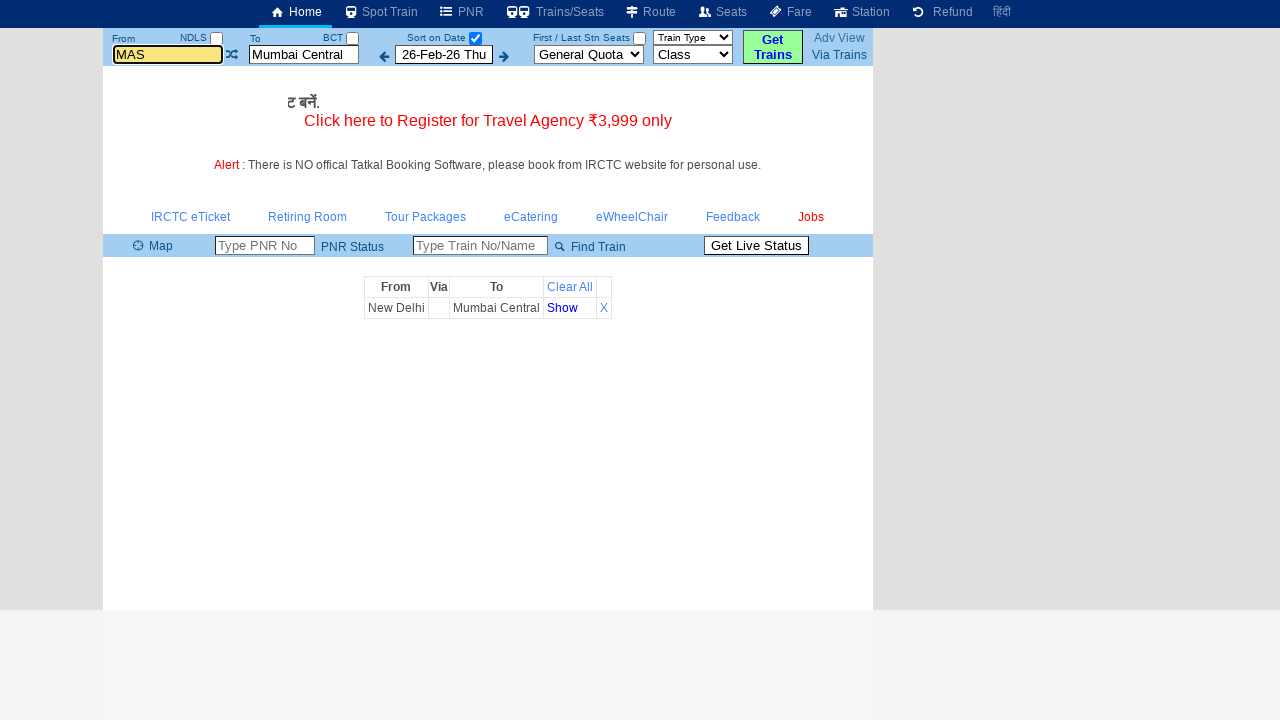

Pressed Tab to move from departure station field on #txtStationFrom
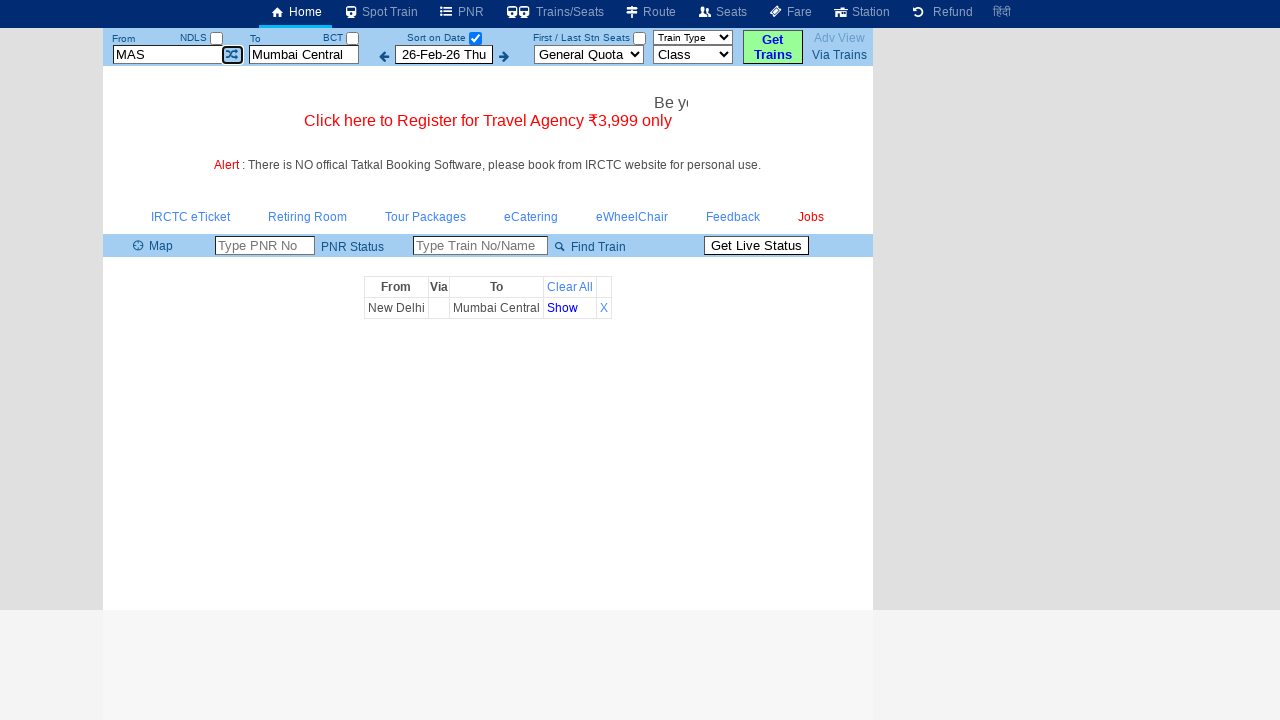

Cleared arrival station field on #txtStationTo
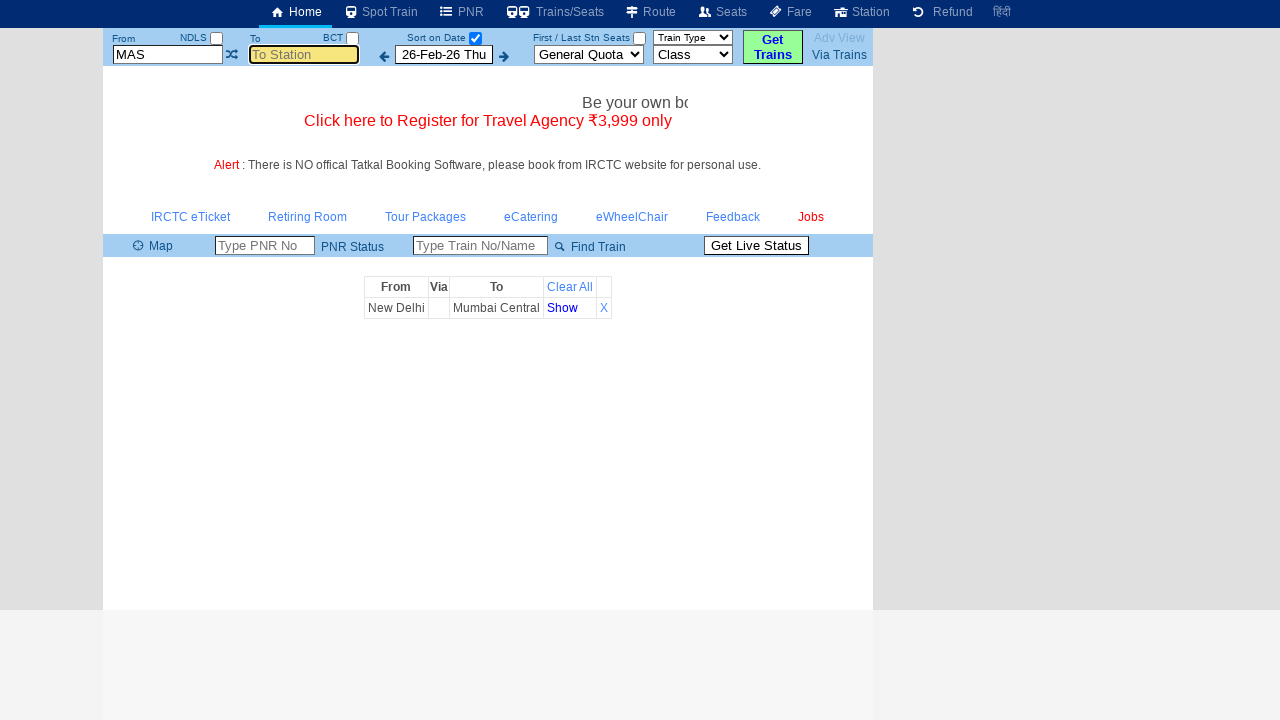

Entered 'MDU' as arrival station on #txtStationTo
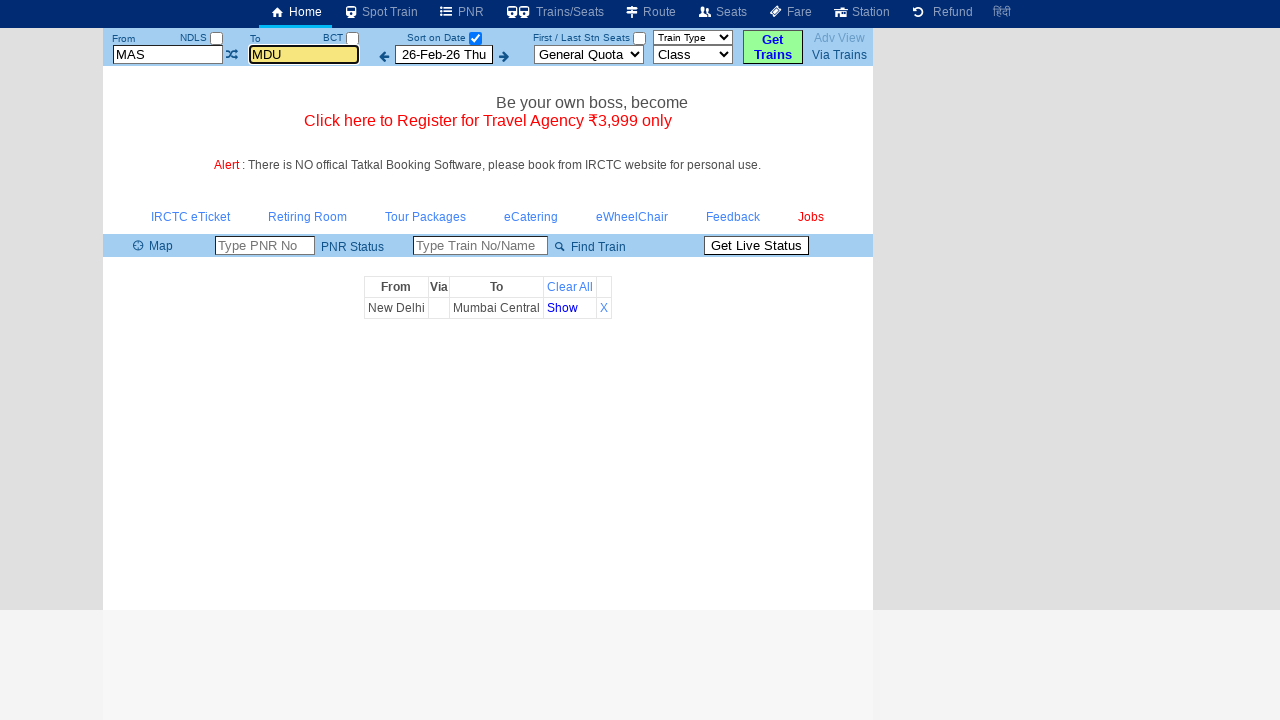

Pressed Tab to move from arrival station field on #txtStationTo
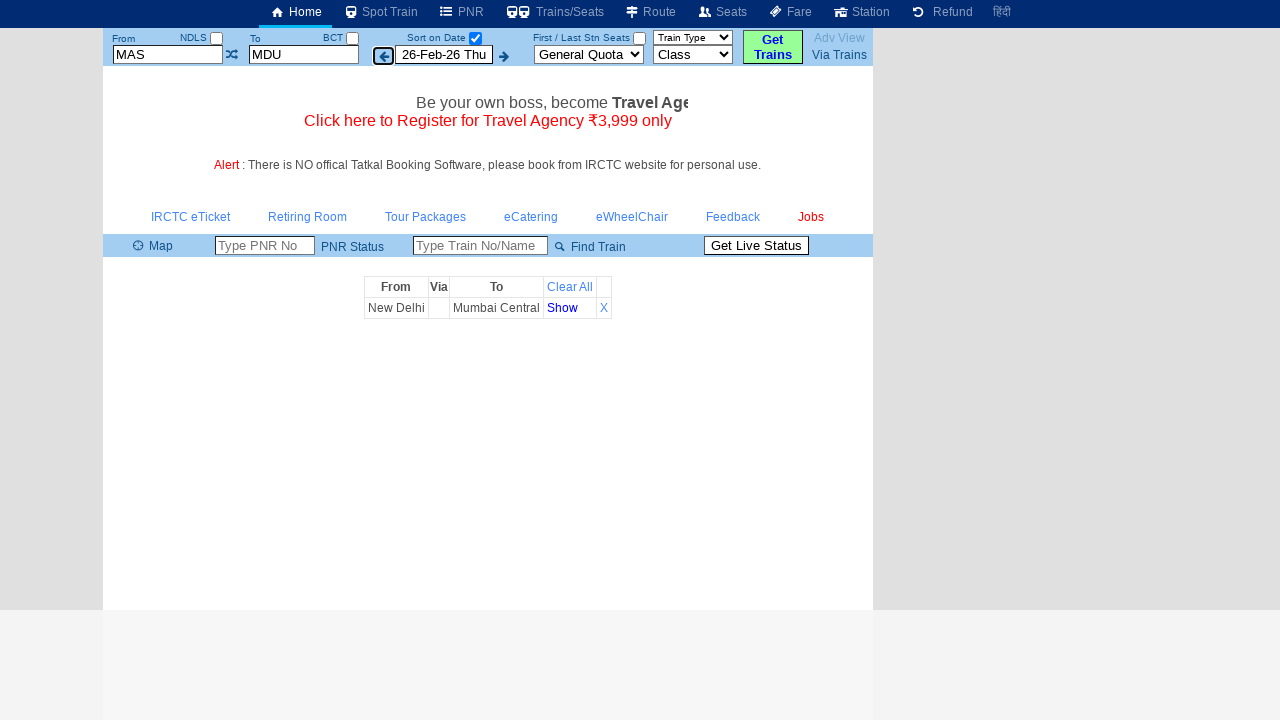

Unchecked date selection checkbox at (475, 38) on xpath=//input[@id='chkSelectDateOnly']
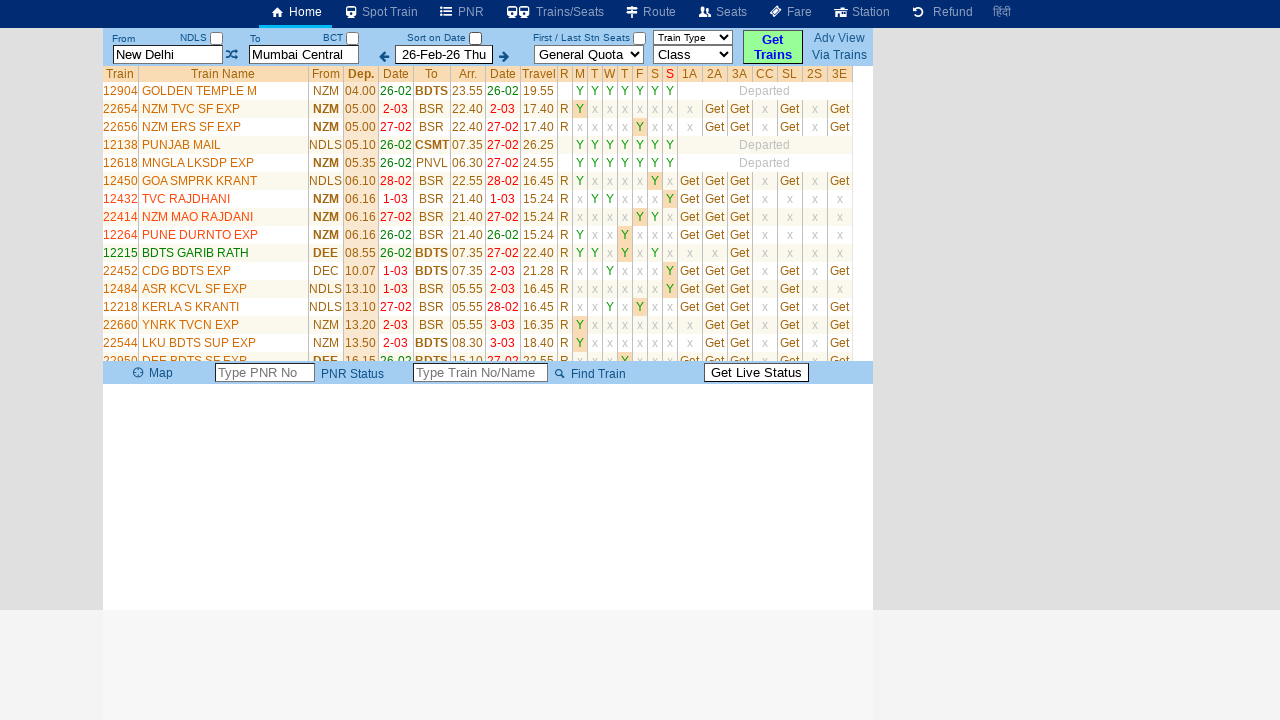

Waited 2 seconds for page to process
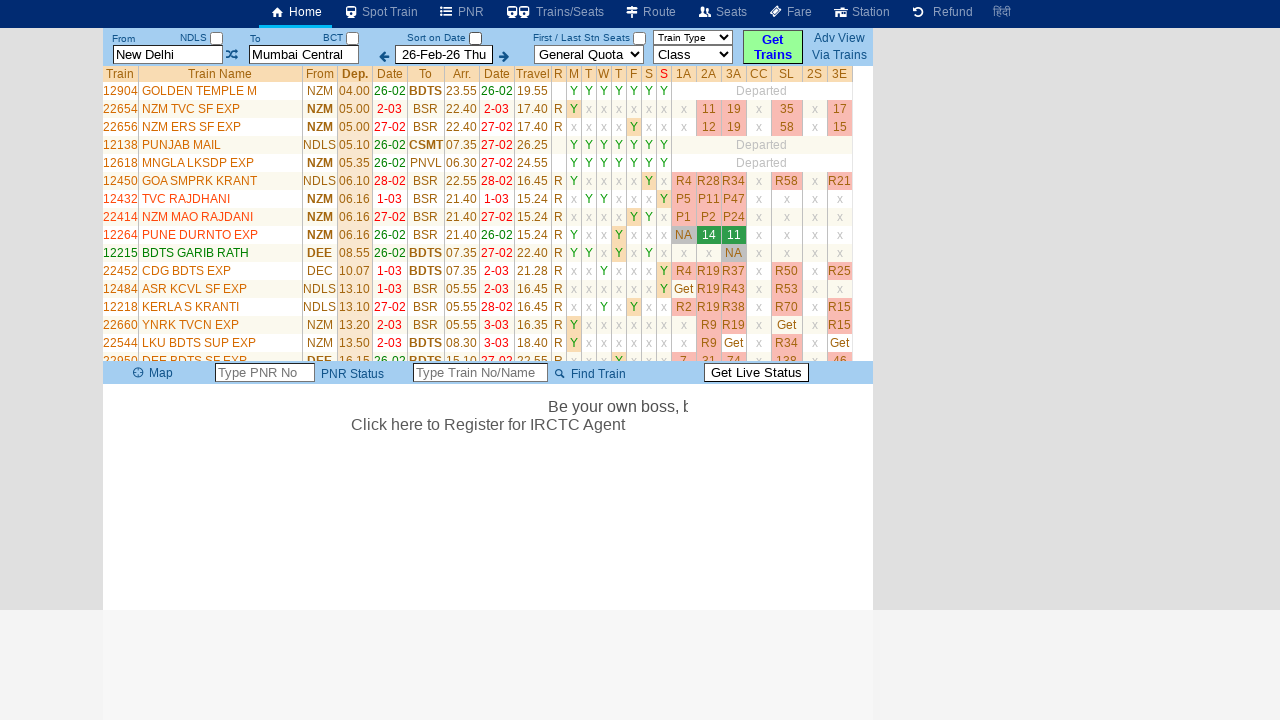

Clicked search button to find trains at (773, 47) on xpath=//input[@id='buttonFromTo']
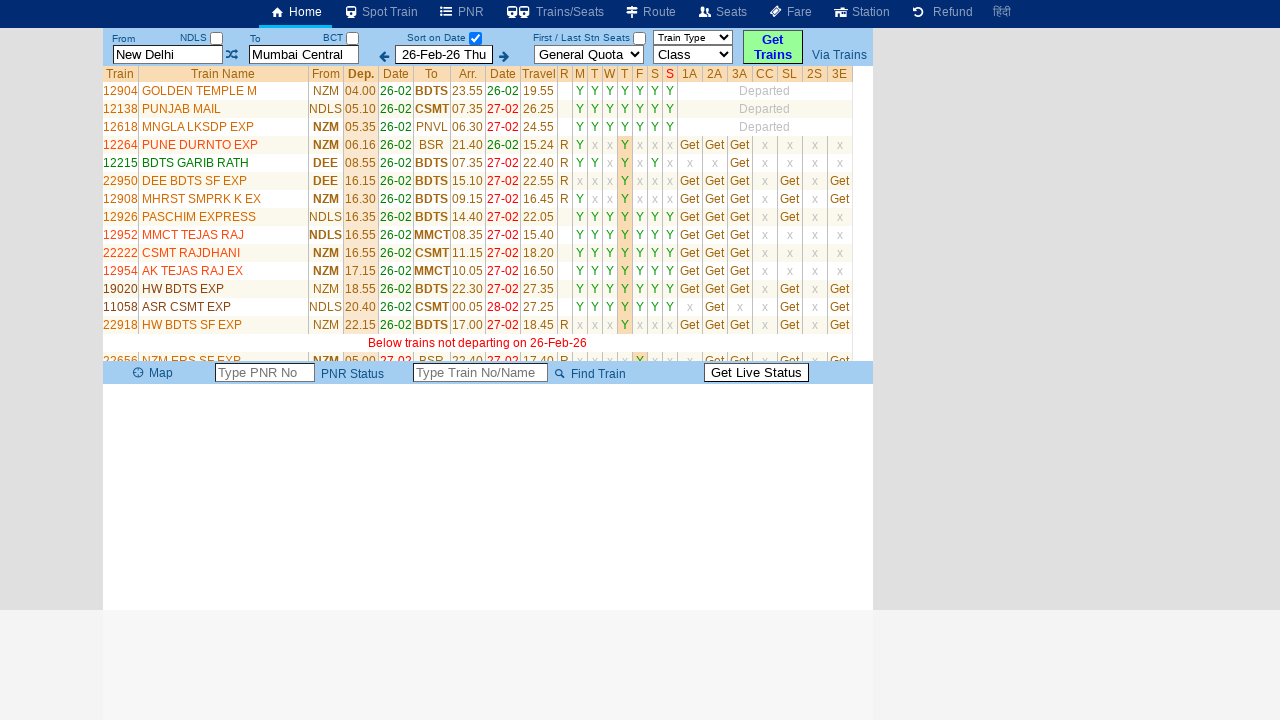

Train list loaded successfully
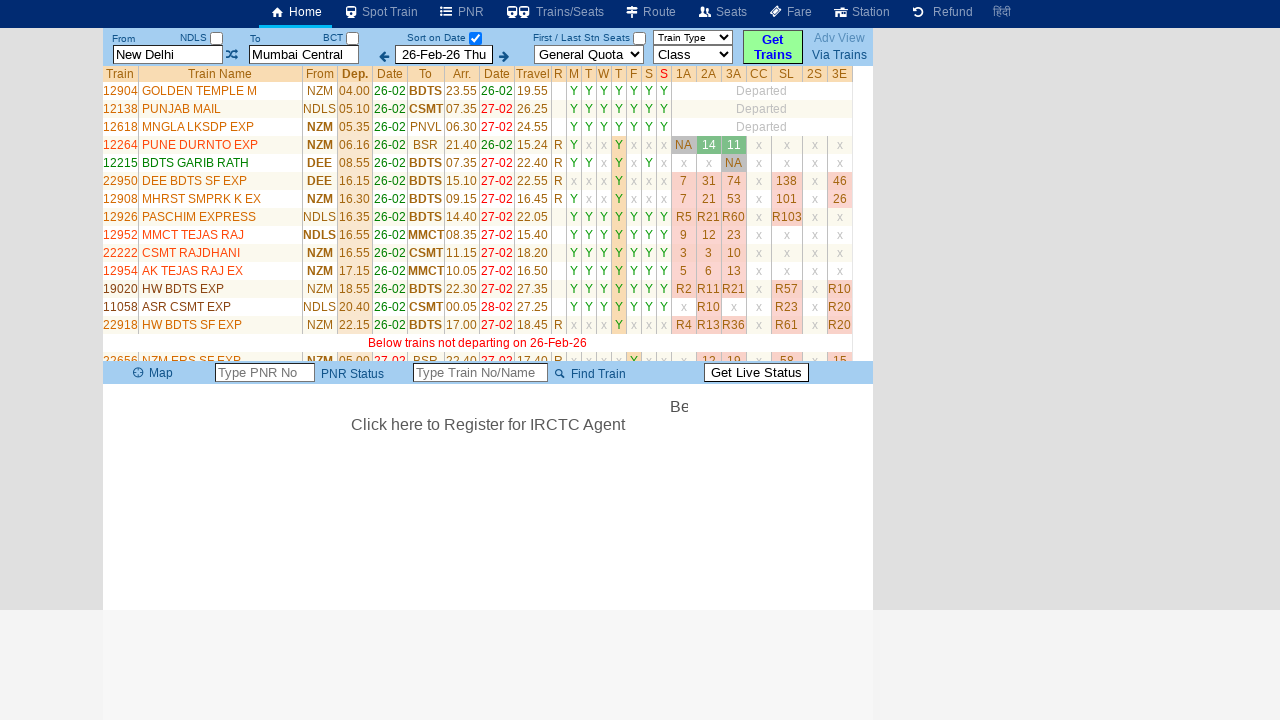

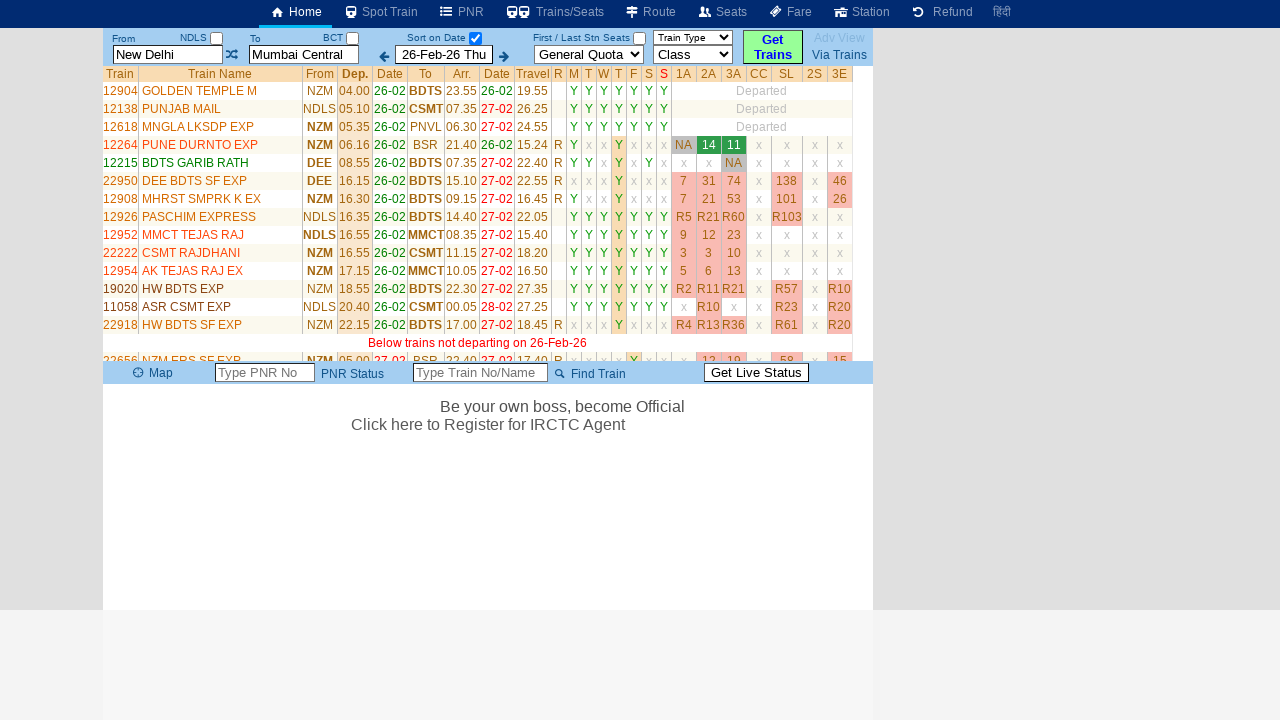